Tests editing a todo item by double-clicking and changing the text

Starting URL: https://demo.playwright.dev/todomvc

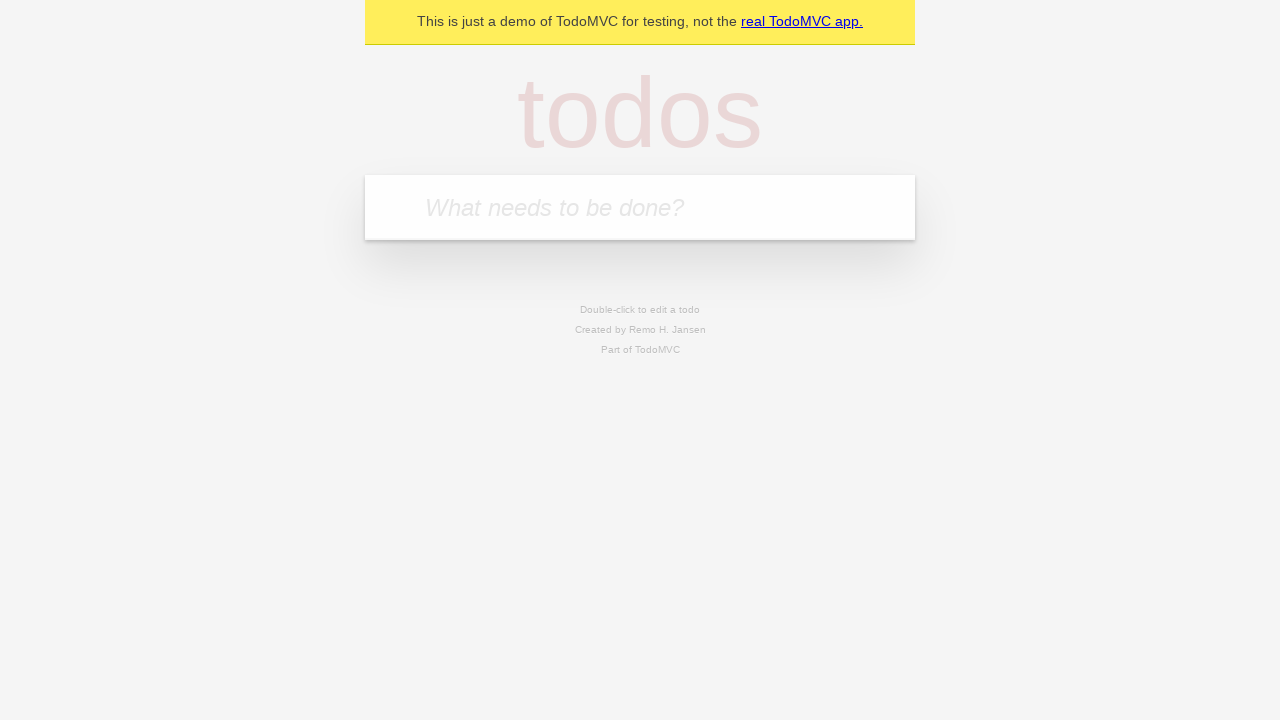

Filled todo input with 'buy some cheese' on internal:attr=[placeholder="What needs to be done?"i]
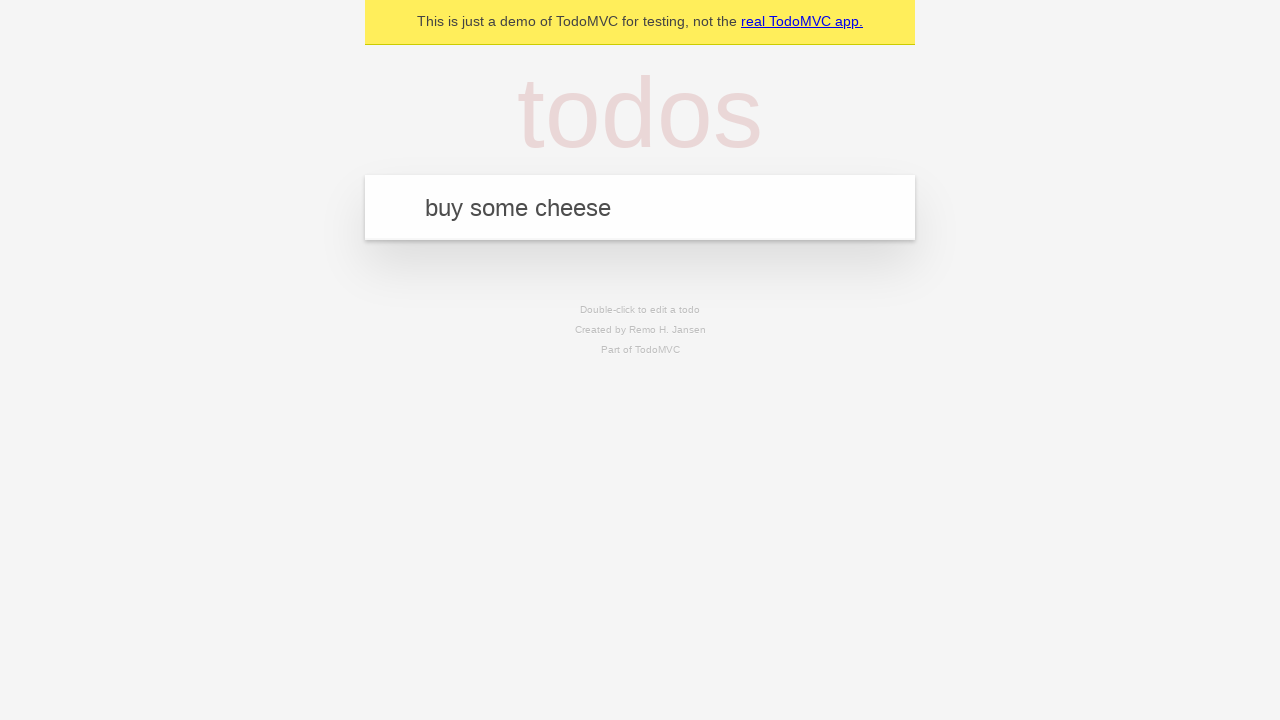

Pressed Enter to create todo 'buy some cheese' on internal:attr=[placeholder="What needs to be done?"i]
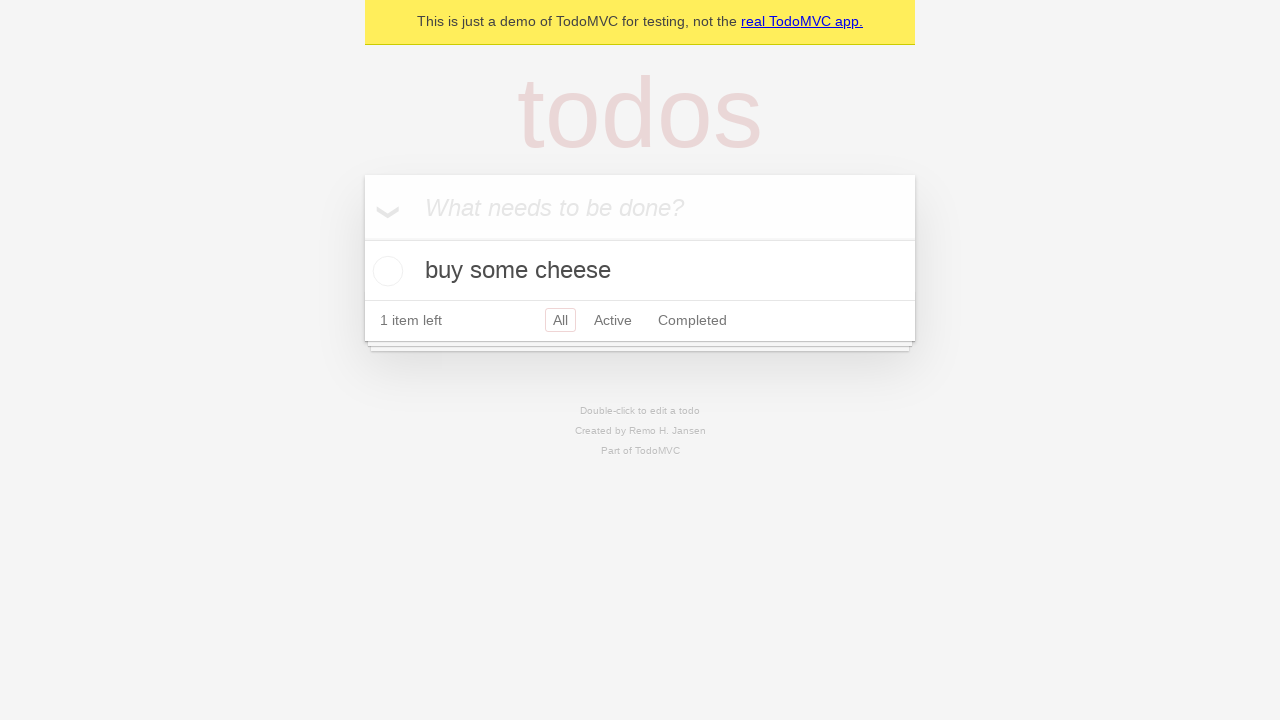

Filled todo input with 'feed the cat' on internal:attr=[placeholder="What needs to be done?"i]
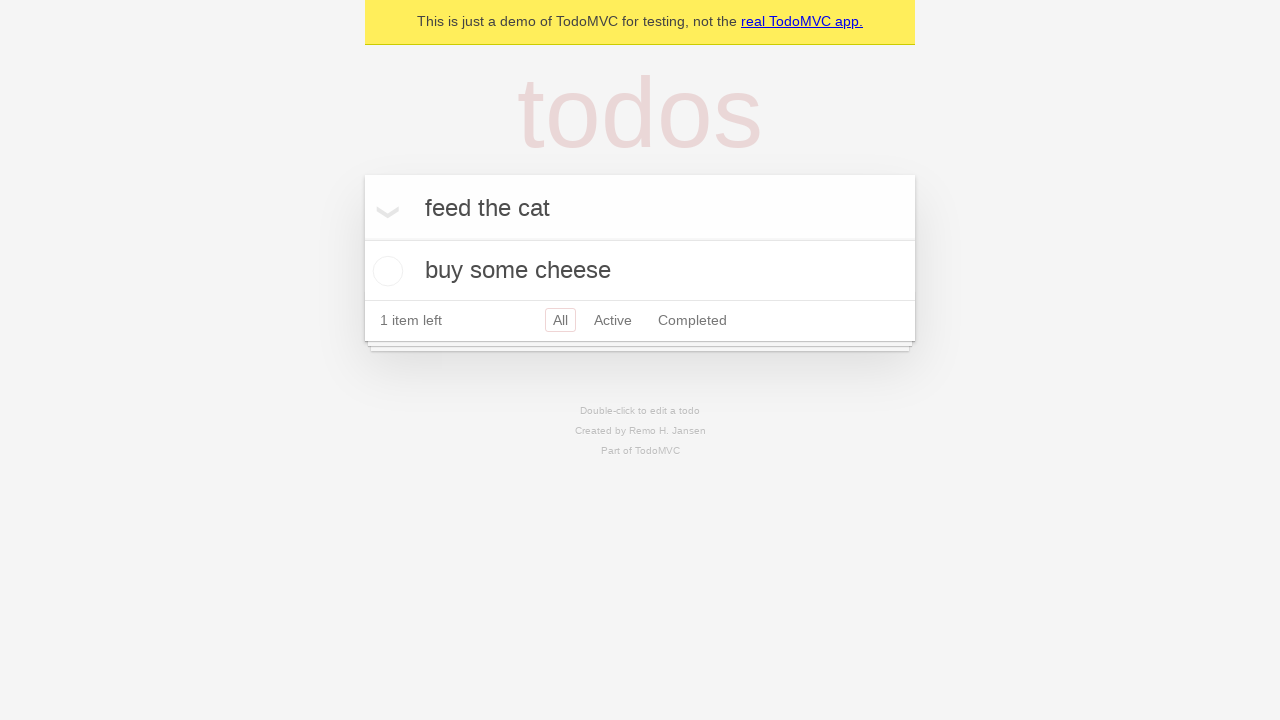

Pressed Enter to create todo 'feed the cat' on internal:attr=[placeholder="What needs to be done?"i]
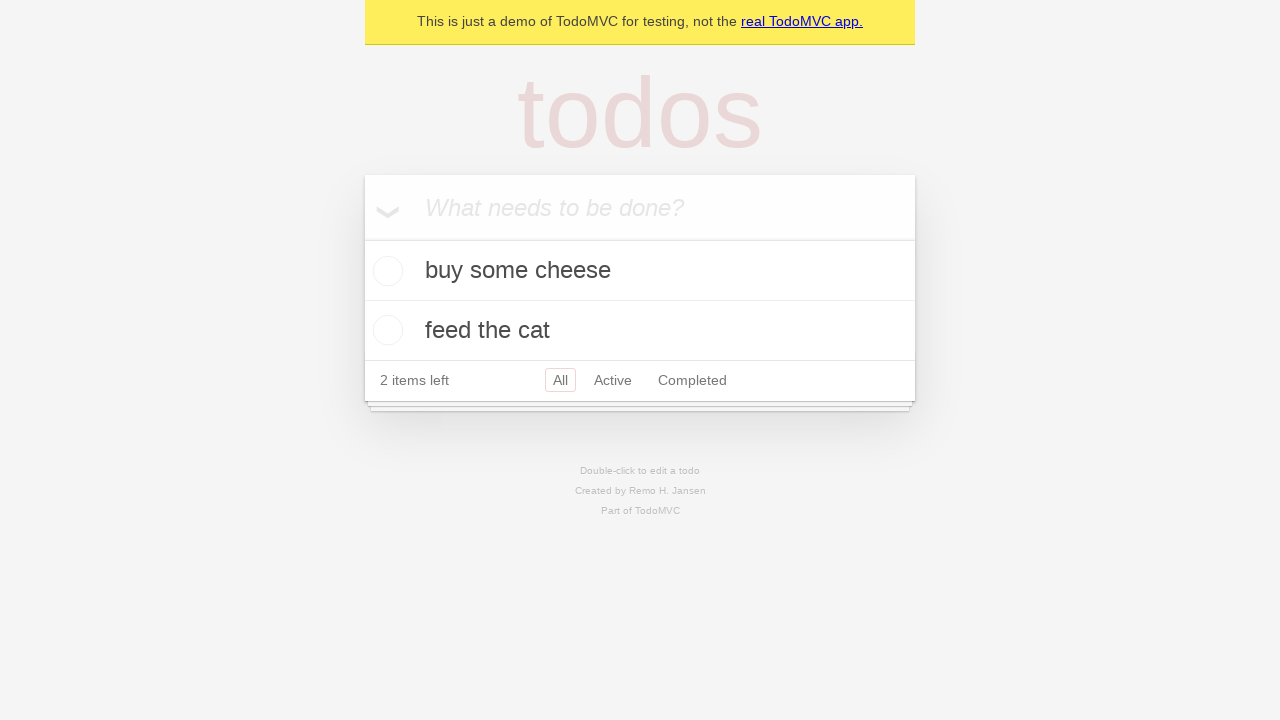

Filled todo input with 'book a doctors appointment' on internal:attr=[placeholder="What needs to be done?"i]
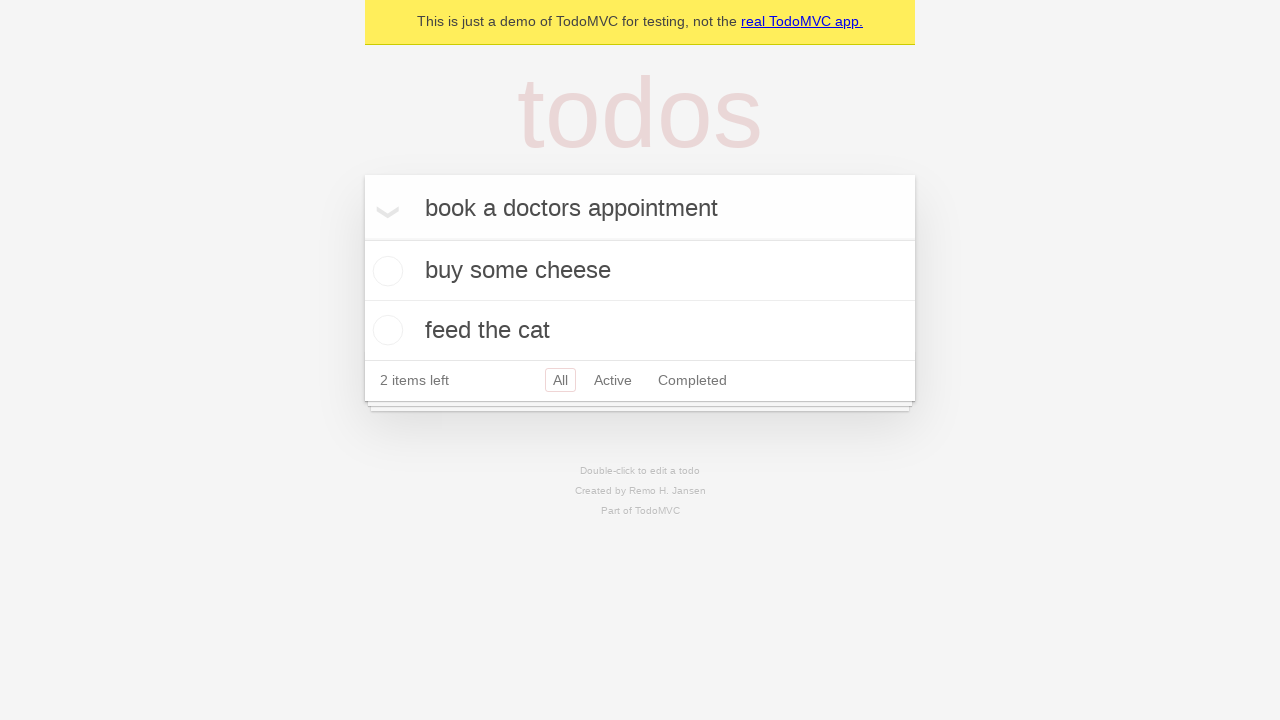

Pressed Enter to create todo 'book a doctors appointment' on internal:attr=[placeholder="What needs to be done?"i]
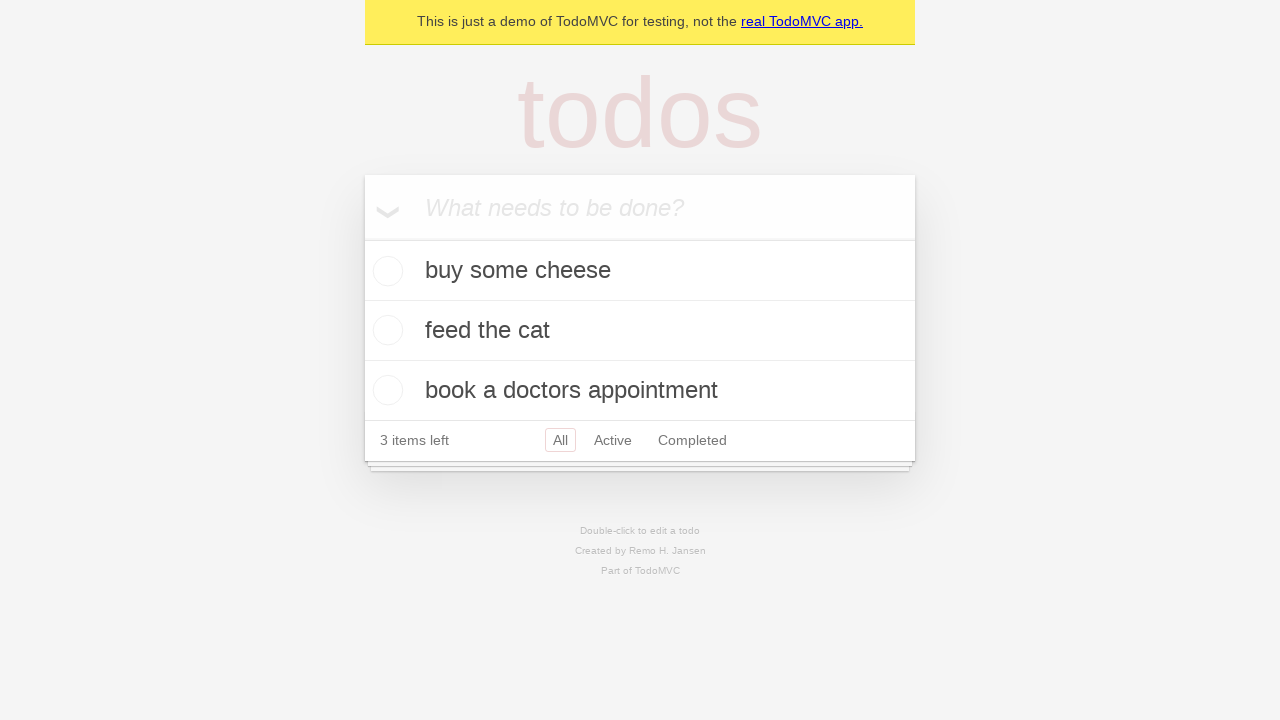

Located all todo items
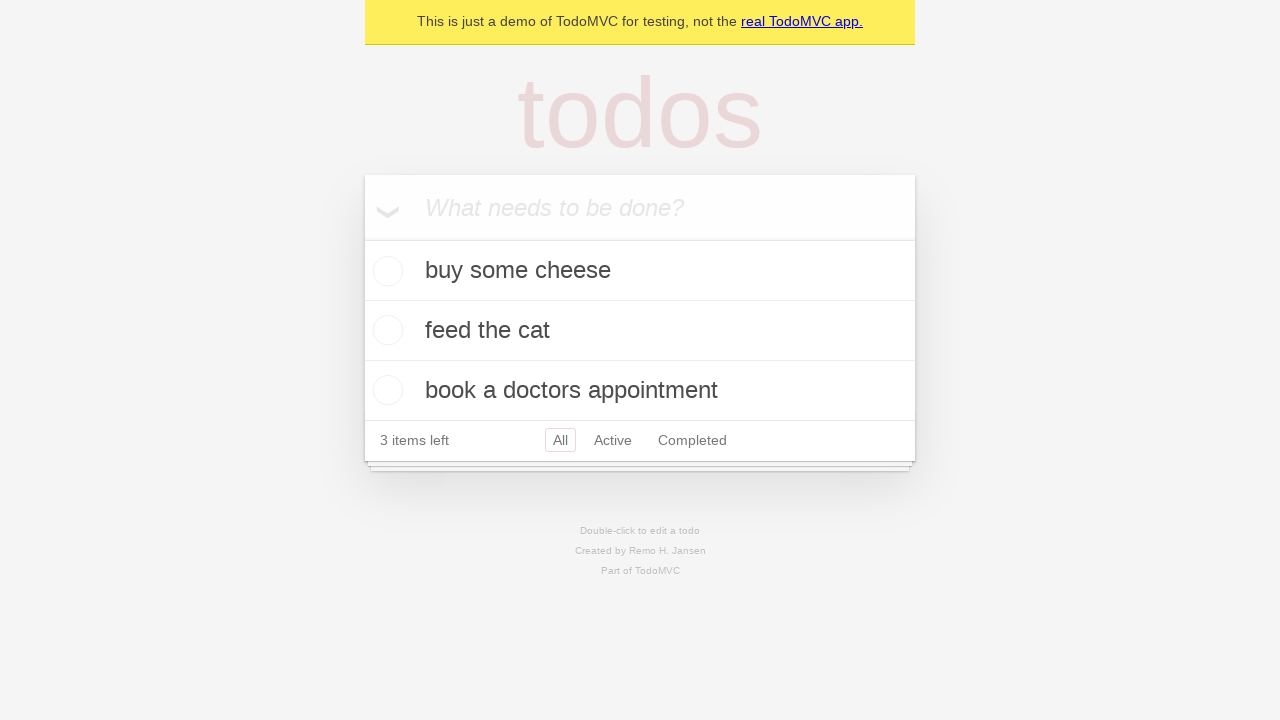

Selected second todo item
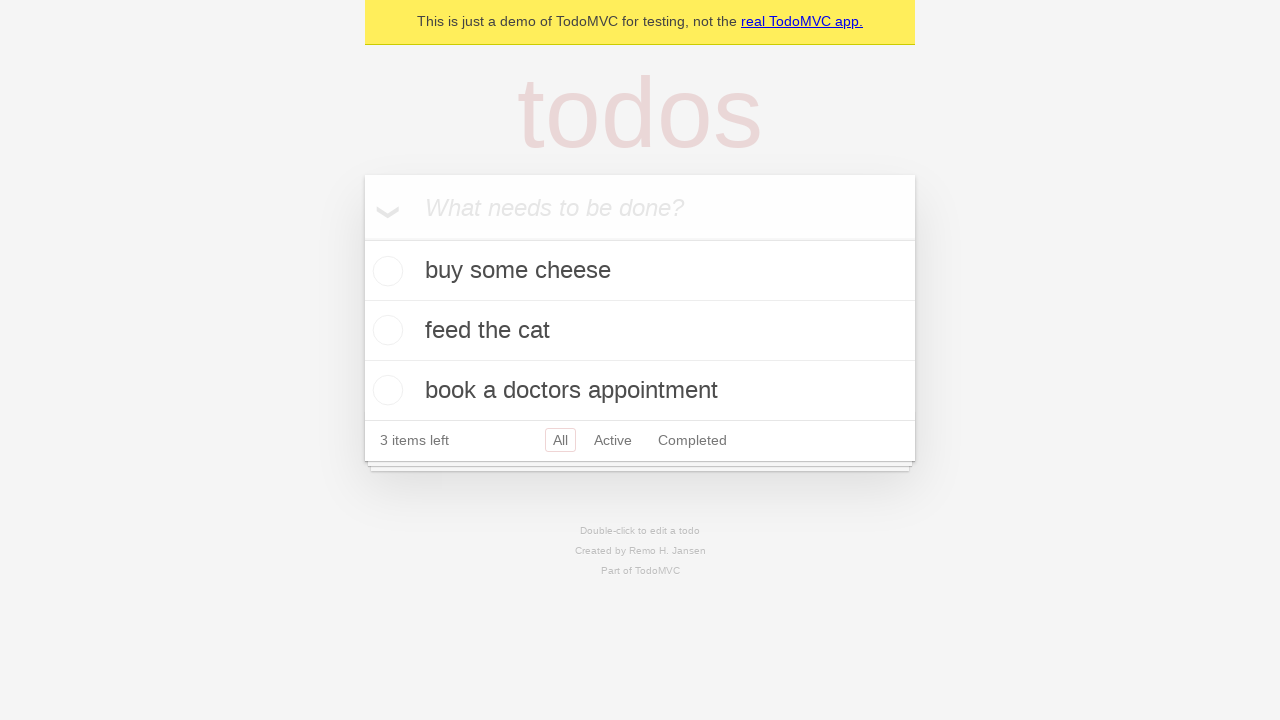

Double-clicked second todo item to enter edit mode at (640, 331) on internal:testid=[data-testid="todo-item"s] >> nth=1
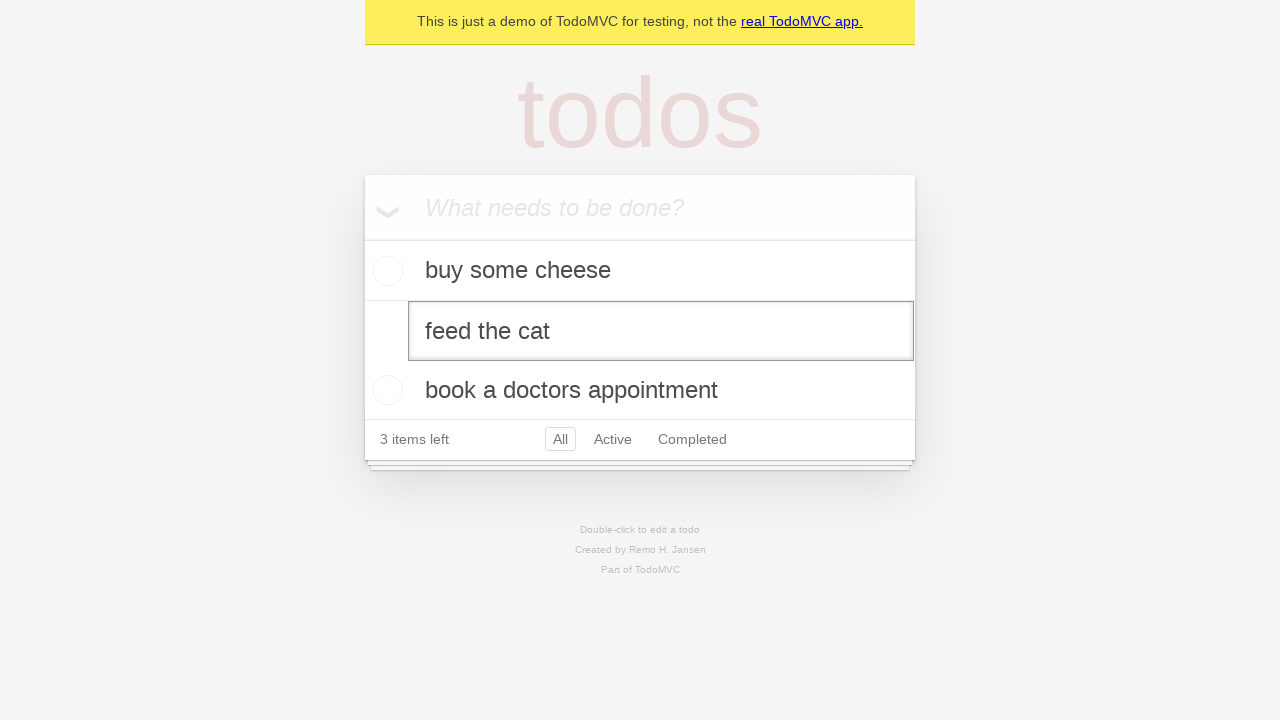

Located edit textbox
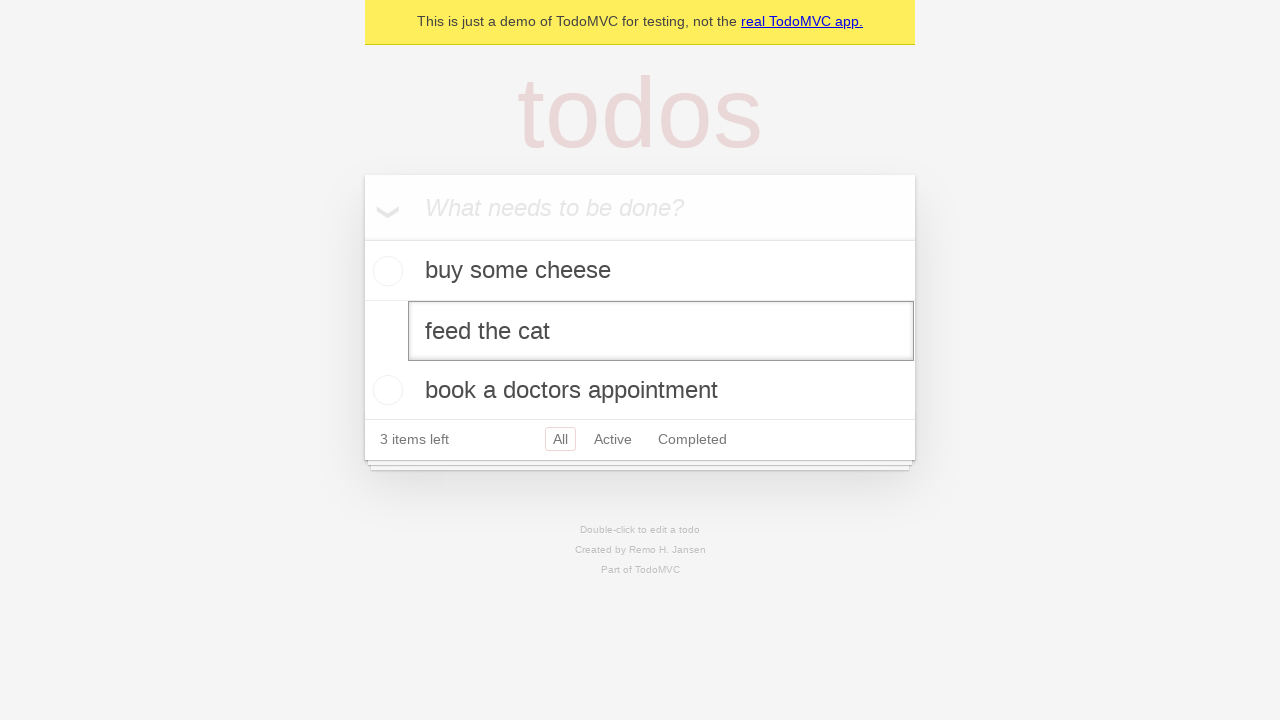

Filled edit field with 'buy some sausages' on internal:testid=[data-testid="todo-item"s] >> nth=1 >> internal:role=textbox[nam
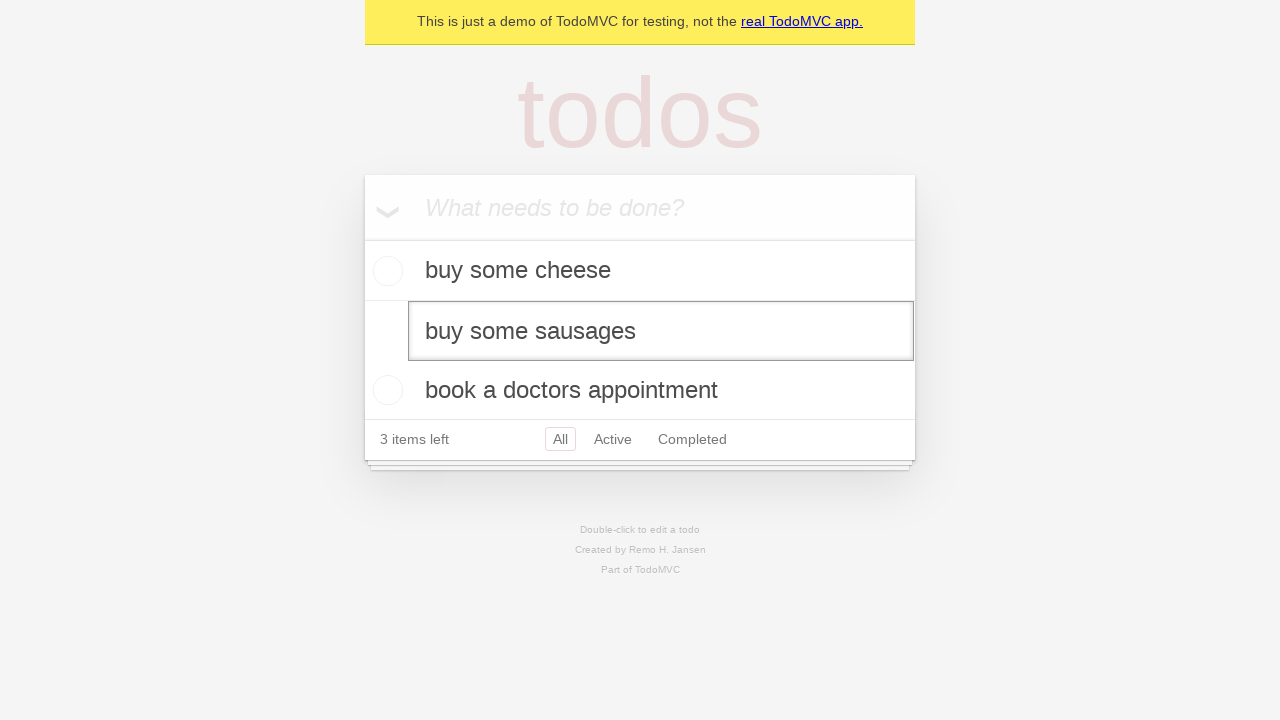

Pressed Enter to confirm todo edit on internal:testid=[data-testid="todo-item"s] >> nth=1 >> internal:role=textbox[nam
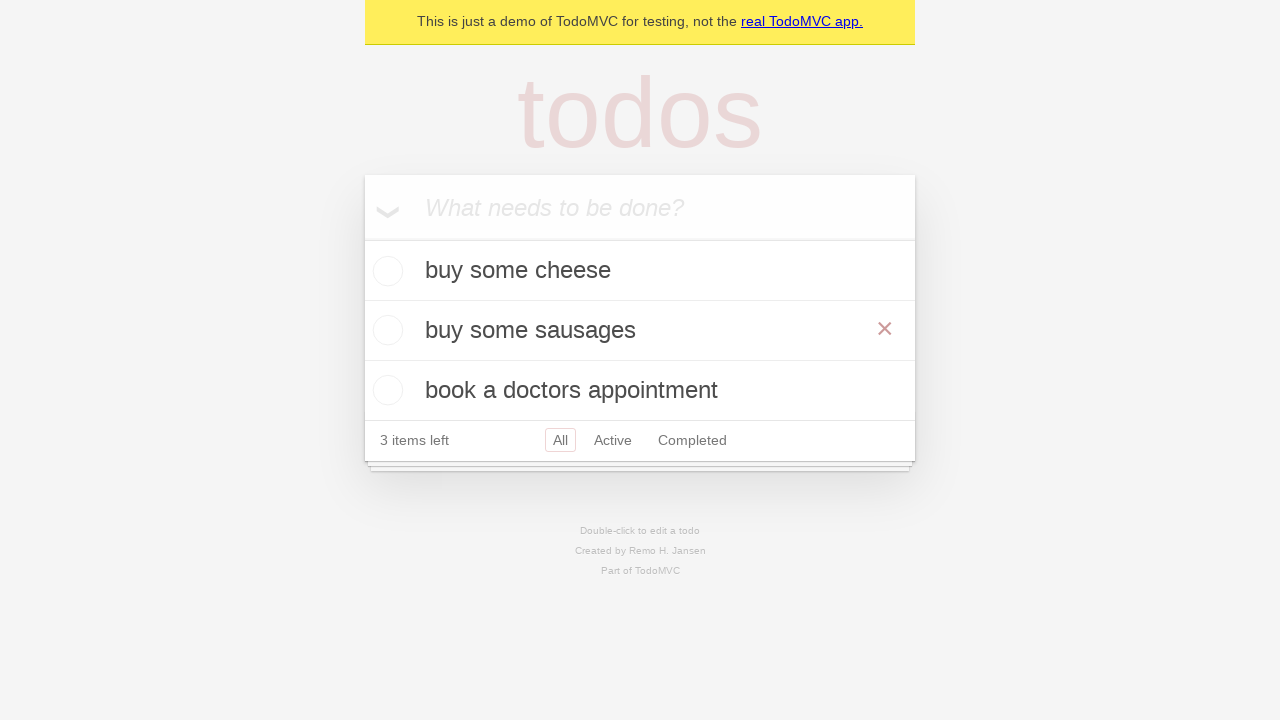

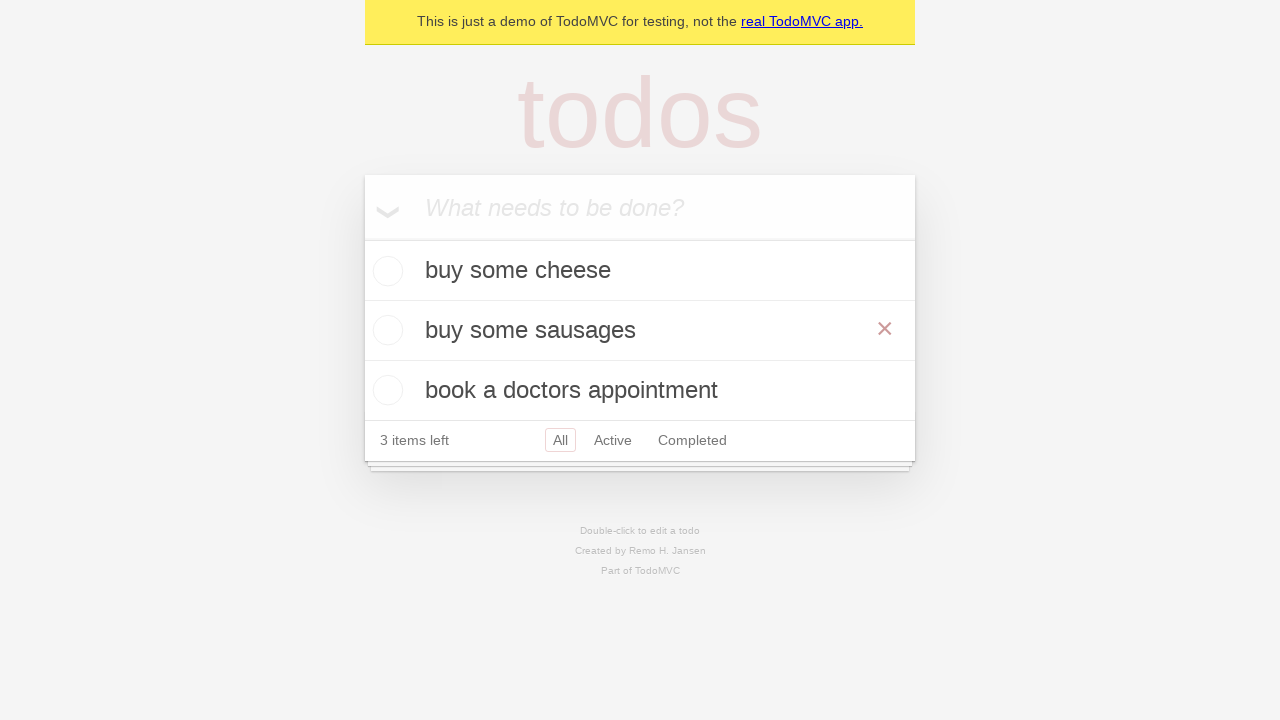